Navigates to a Korean blog post about web crawling with Selenium and waits for the page to load

Starting URL: https://beomi.github.io/2017/02/27/HowToMakeWebCrawler-With-Selenium/

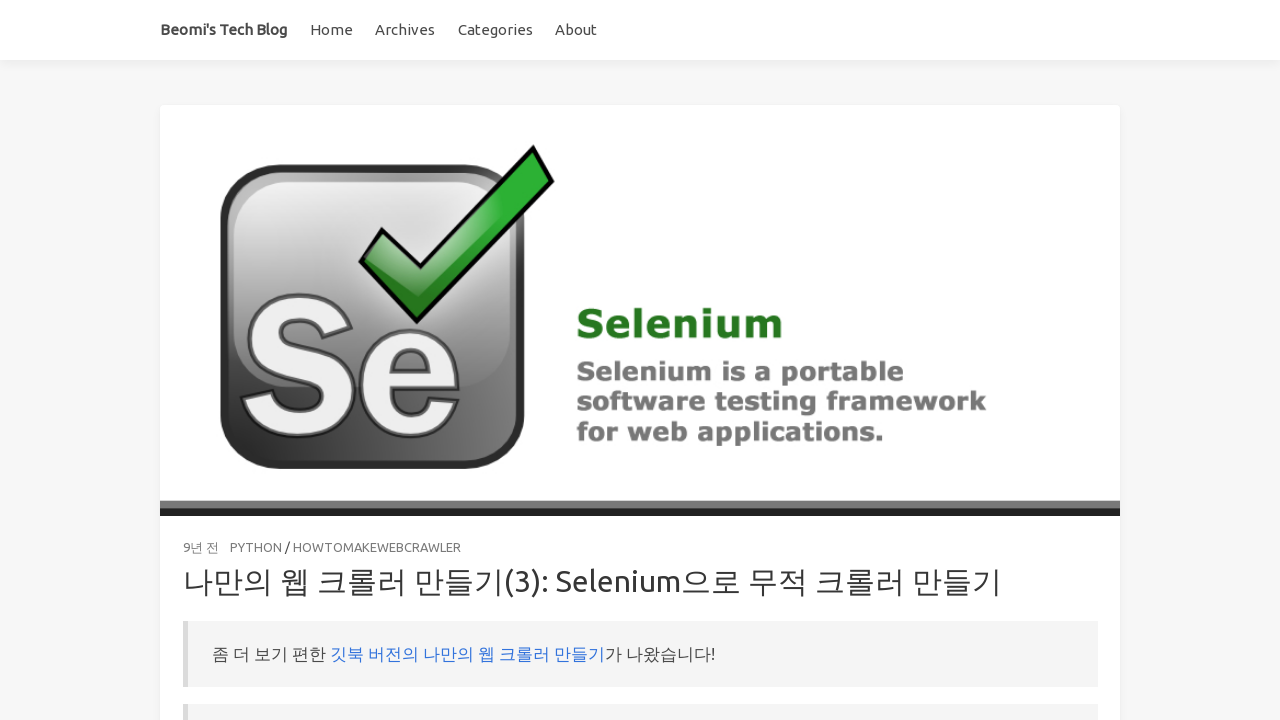

Navigated to Korean blog post about web crawling with Selenium
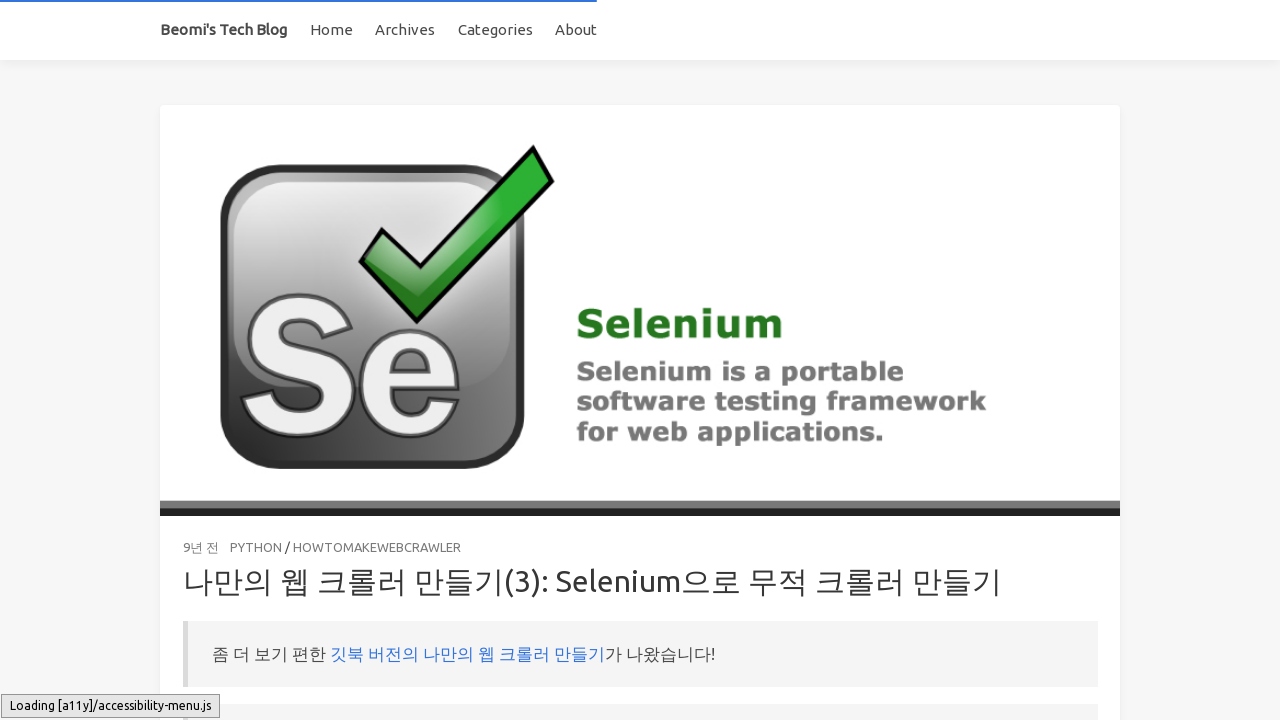

Page content loaded (DOM ready)
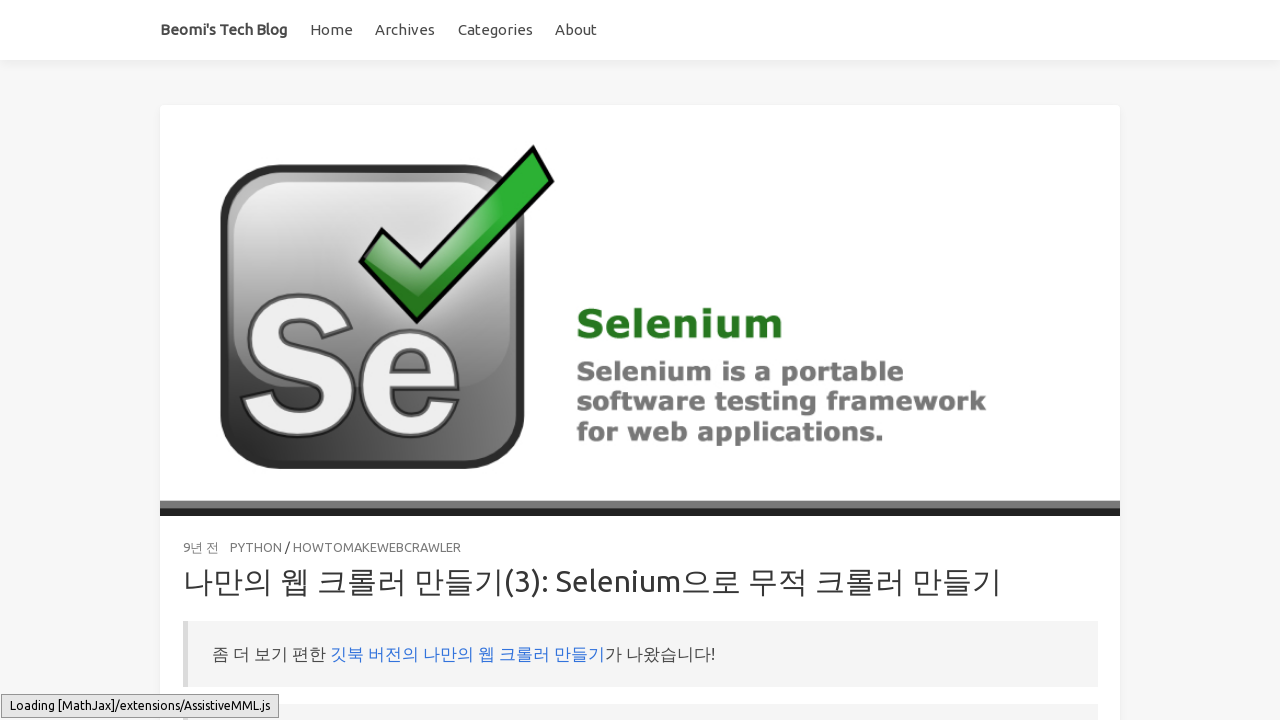

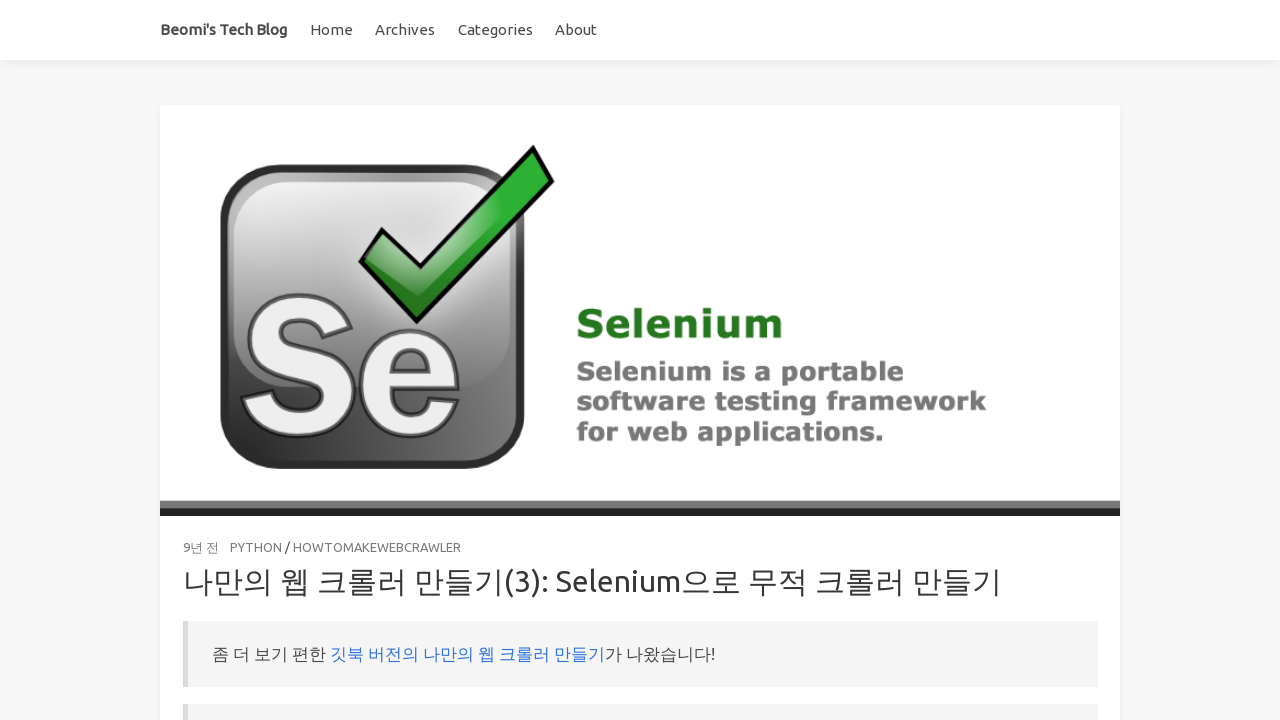